Navigates to the DemoQA homepage, scrolls down the page, and clicks on the "Elements" section to navigate to the elements testing area.

Starting URL: https://demoqa.com/

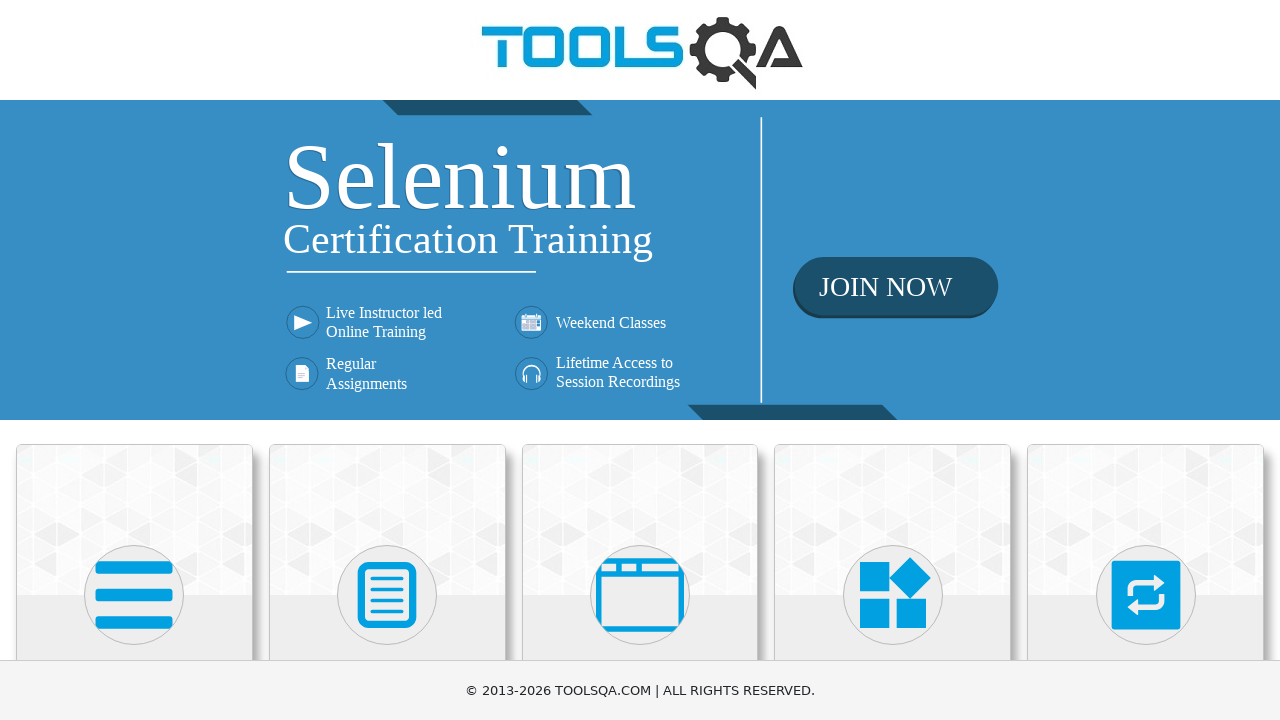

Navigated to DemoQA homepage
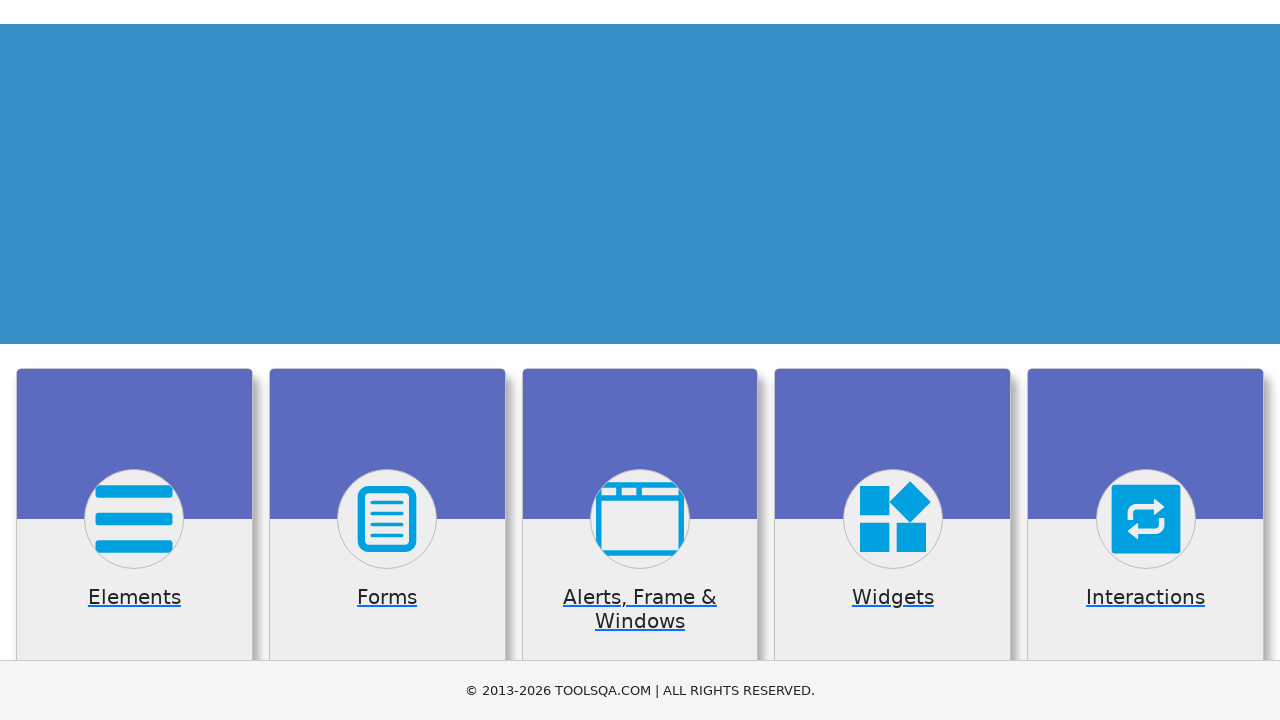

Scrolled down the page by 250 pixels
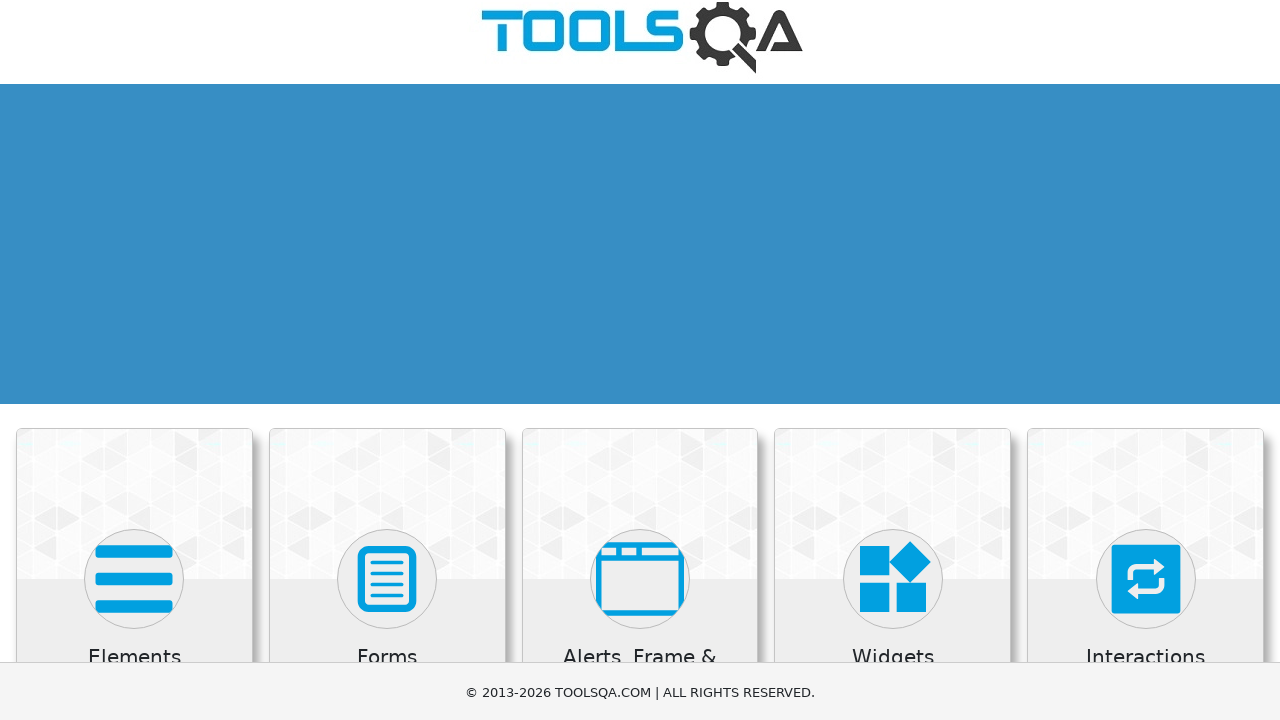

Clicked on the Elements section at (134, 327) on xpath=(//div[.='Elements'])[2]
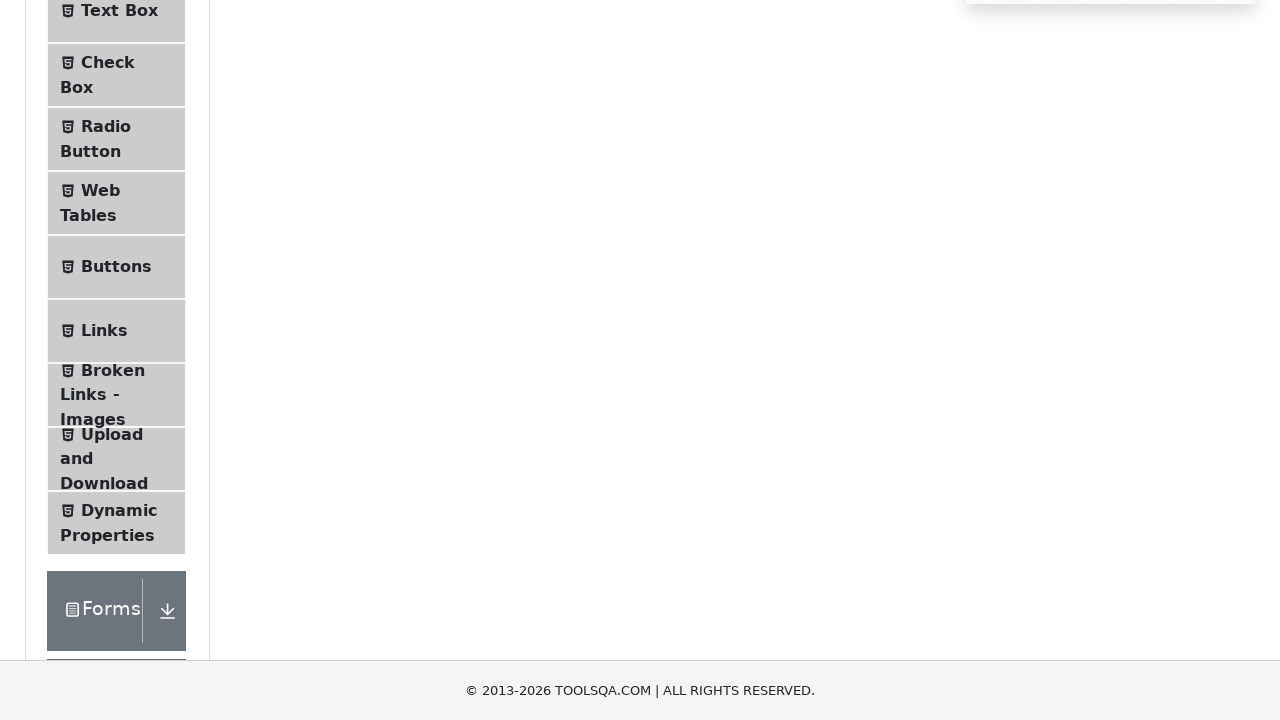

Navigation to Elements section completed
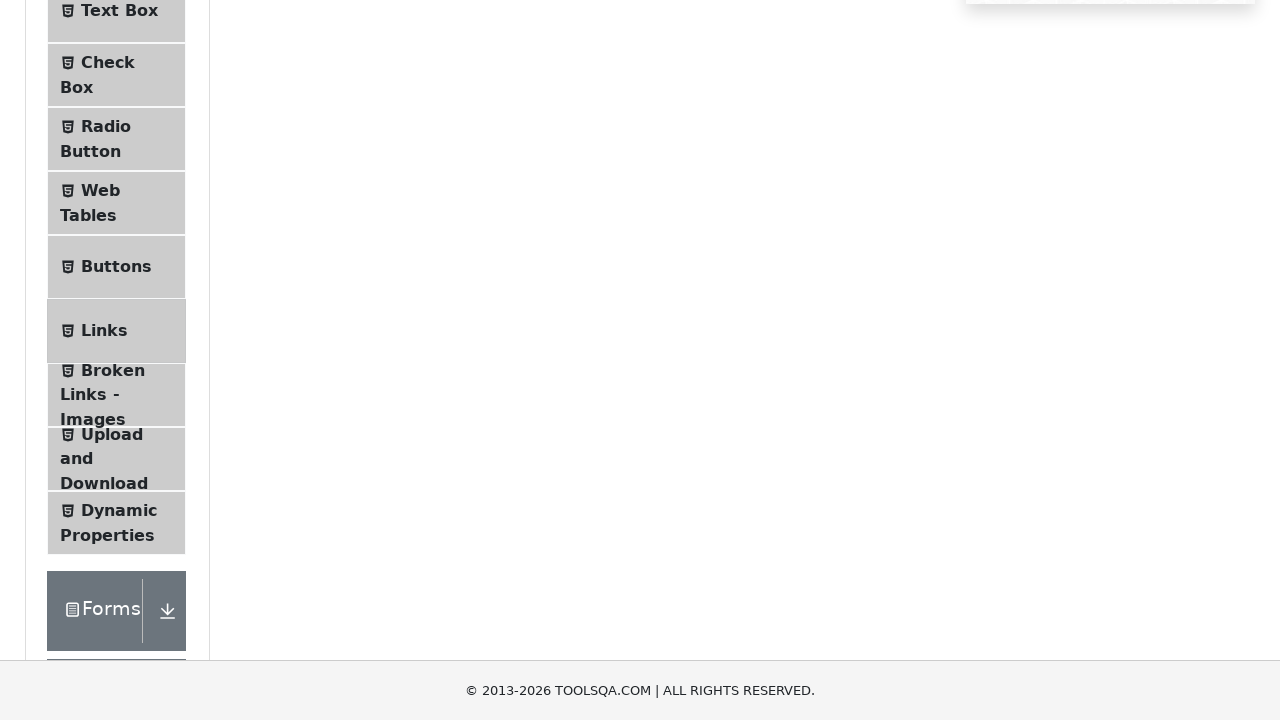

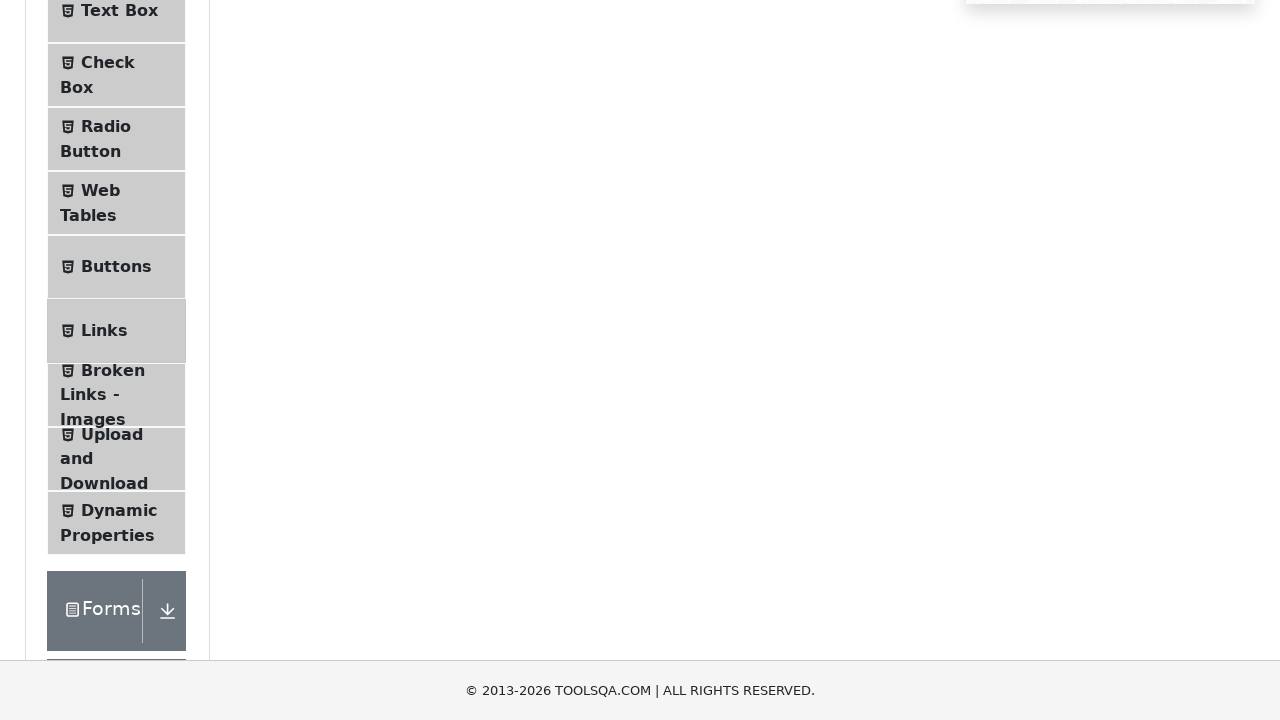